Tests the resizable element functionality by dragging the resize handle to expand the box by a specific offset

Starting URL: https://demoqa.com/resizable

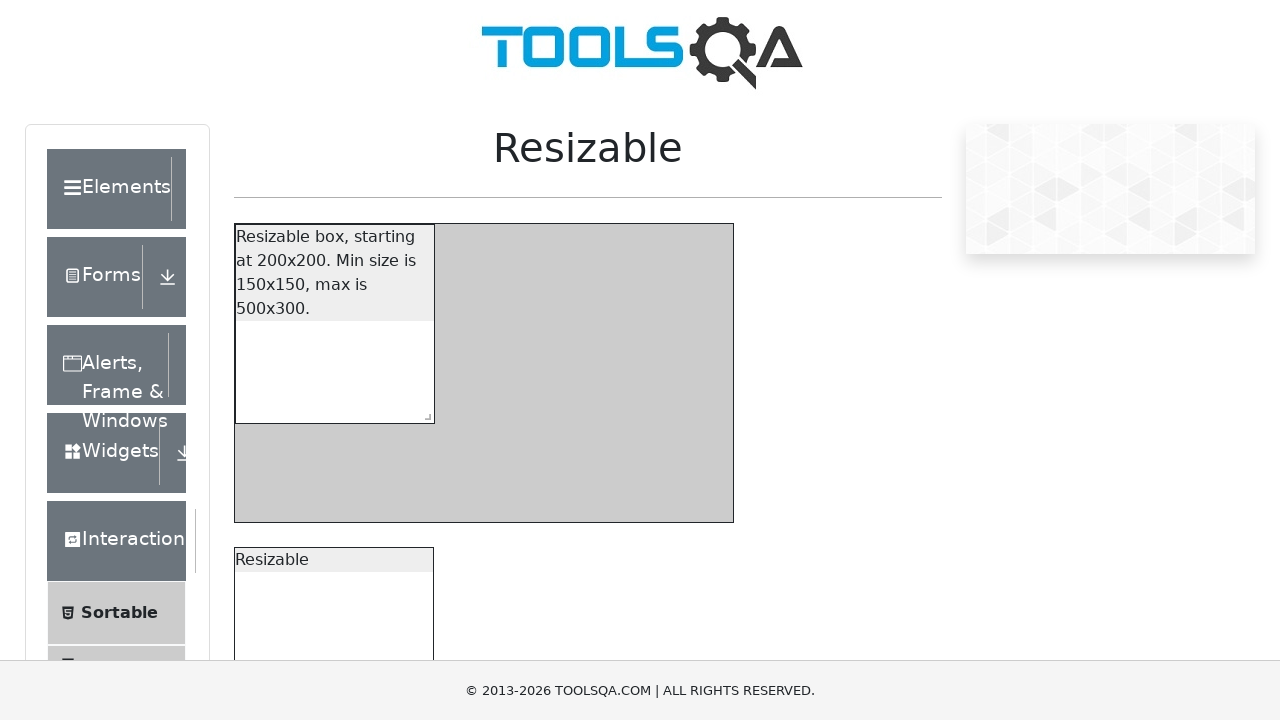

Located the resize handle element within the restricted box
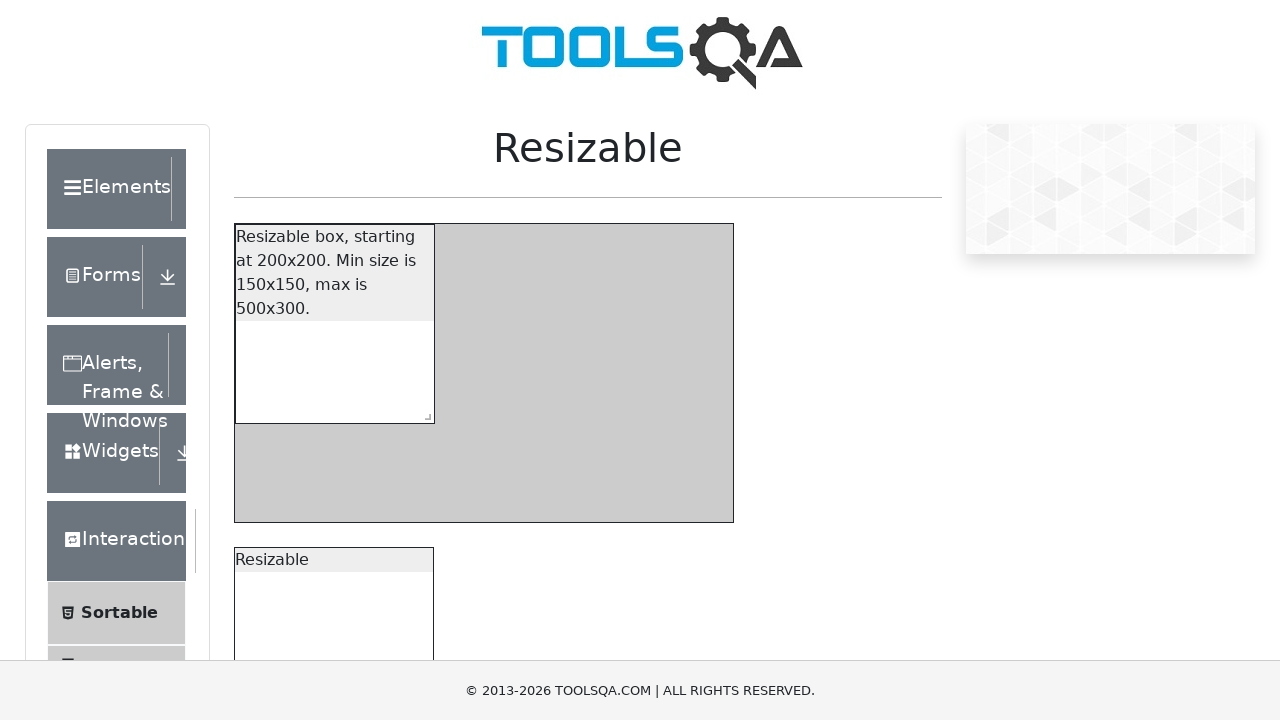

Retrieved bounding box coordinates of the resize handle
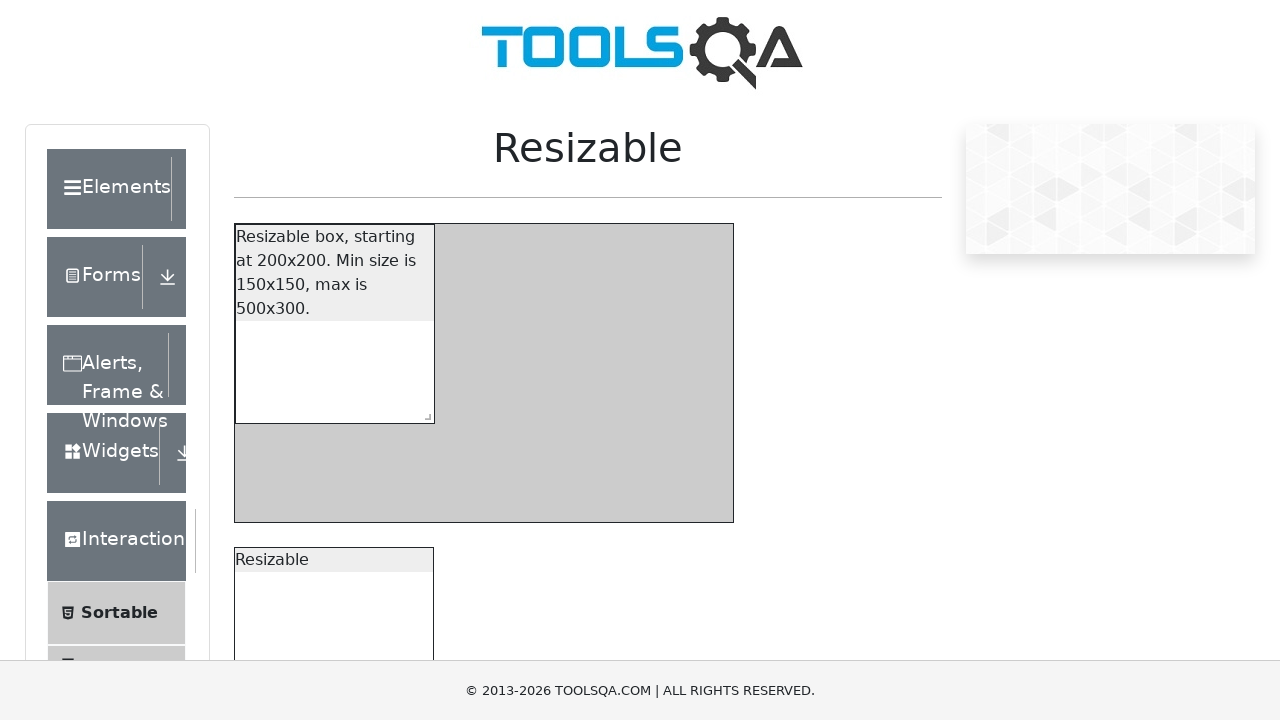

Moved mouse to the center of the resize handle at (424, 413)
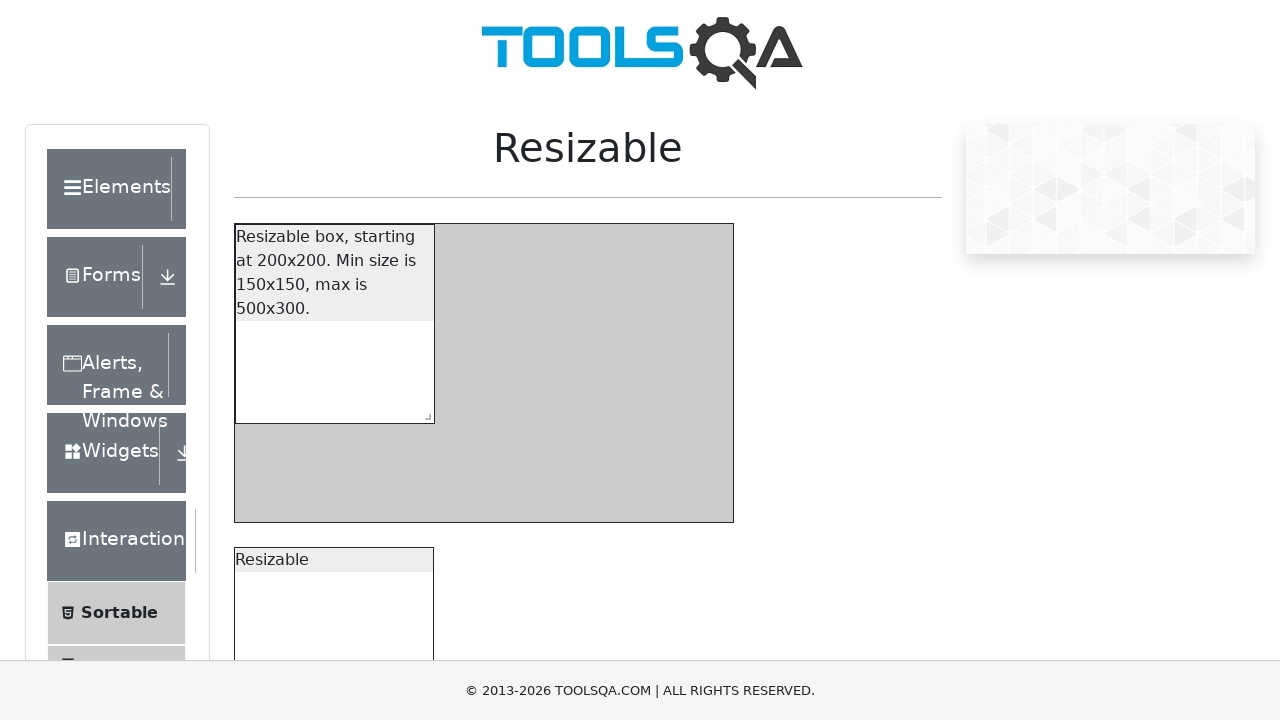

Pressed mouse button down on the resize handle at (424, 413)
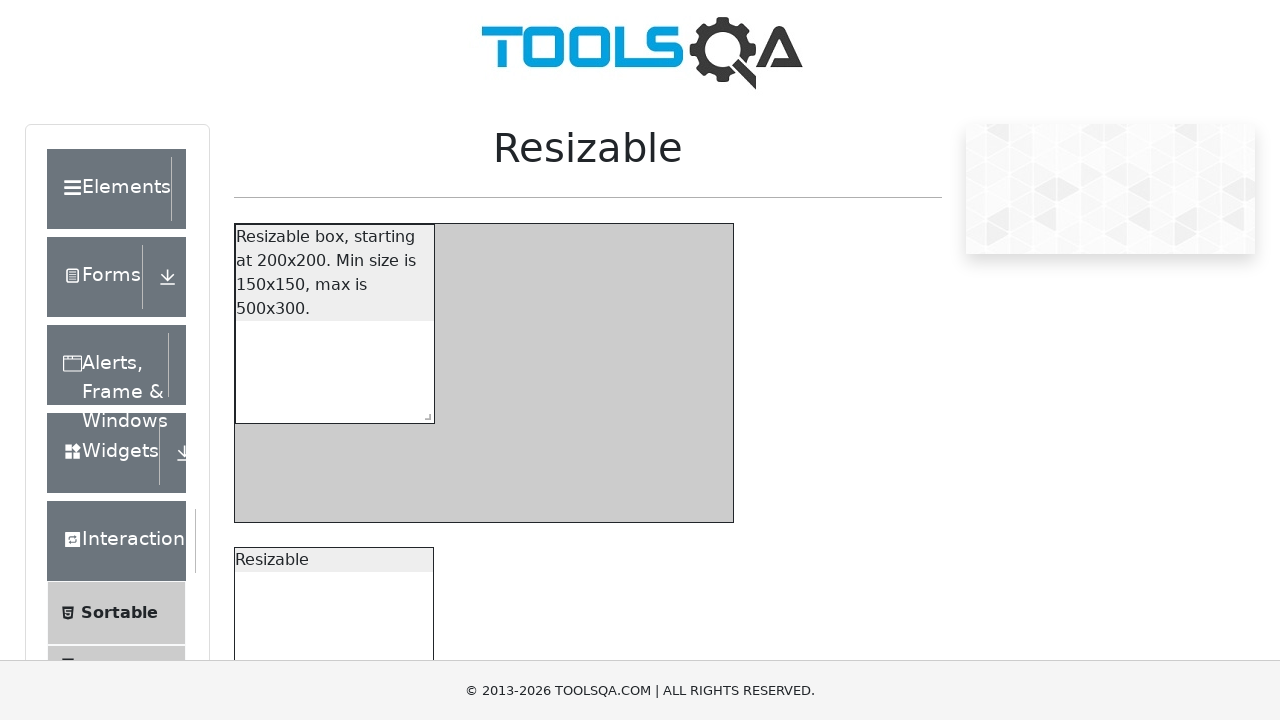

Dragged resize handle by offset (200, 100) to expand the box at (624, 513)
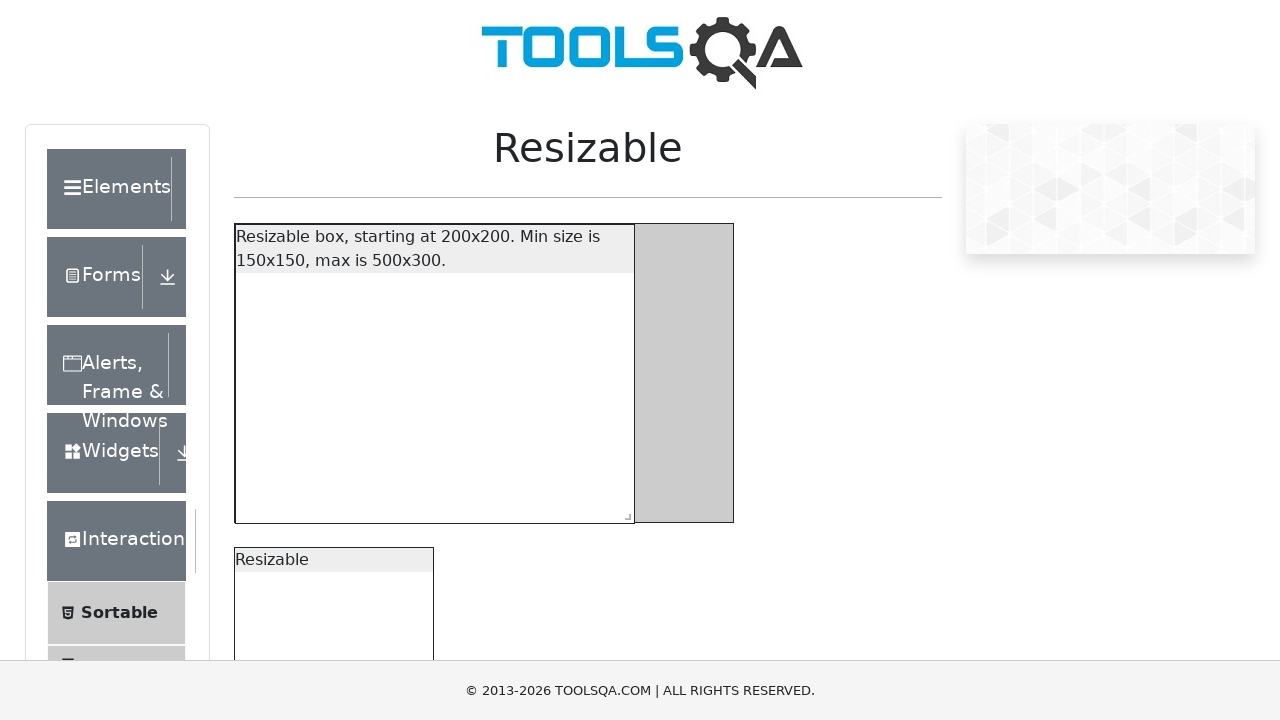

Released mouse button to complete the resize operation at (624, 513)
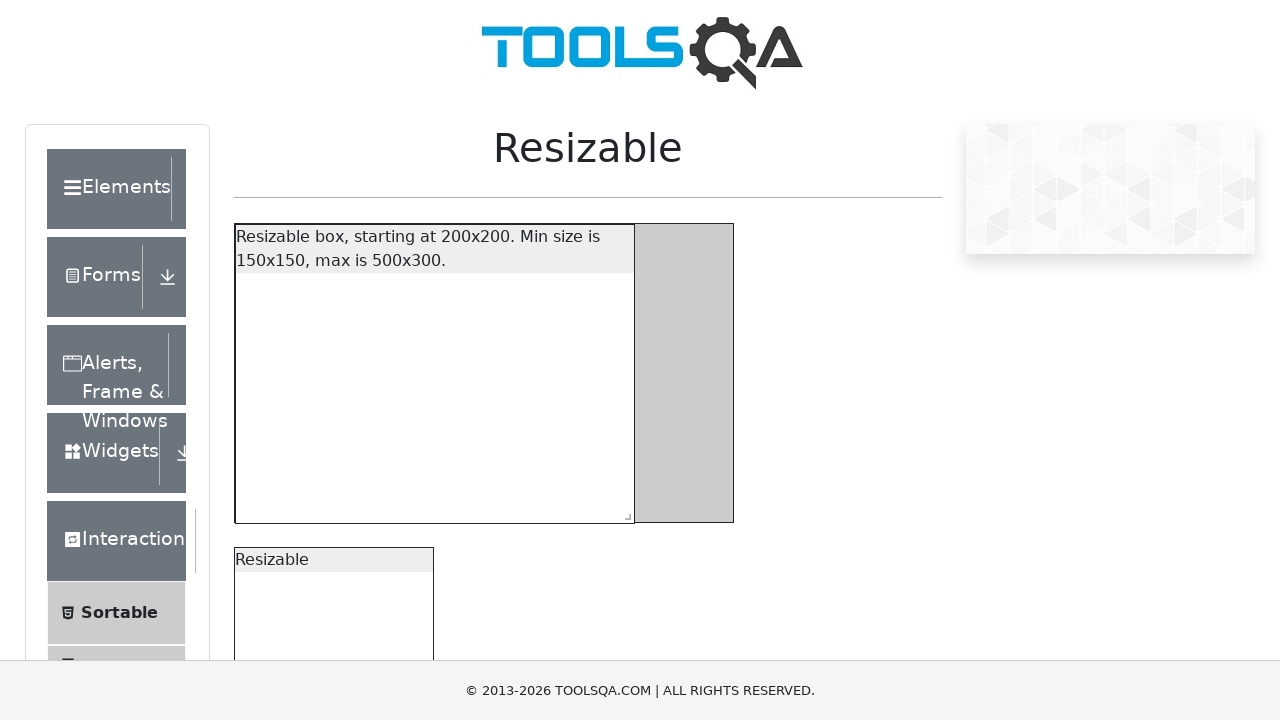

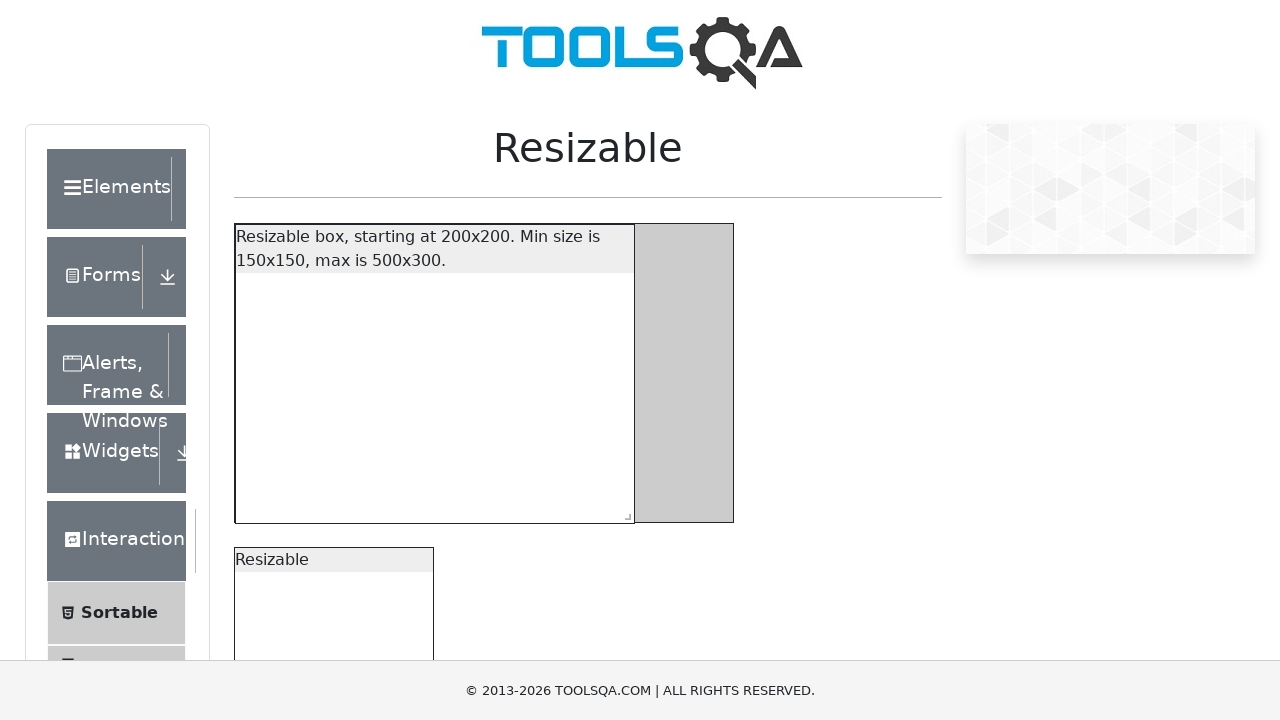